Tests keyboard shortcuts functionality by entering text in first textarea, selecting all with Ctrl+A, copying with Ctrl+C, navigating with Tab, and pasting with Ctrl+V into second textarea

Starting URL: https://text-compare.com/

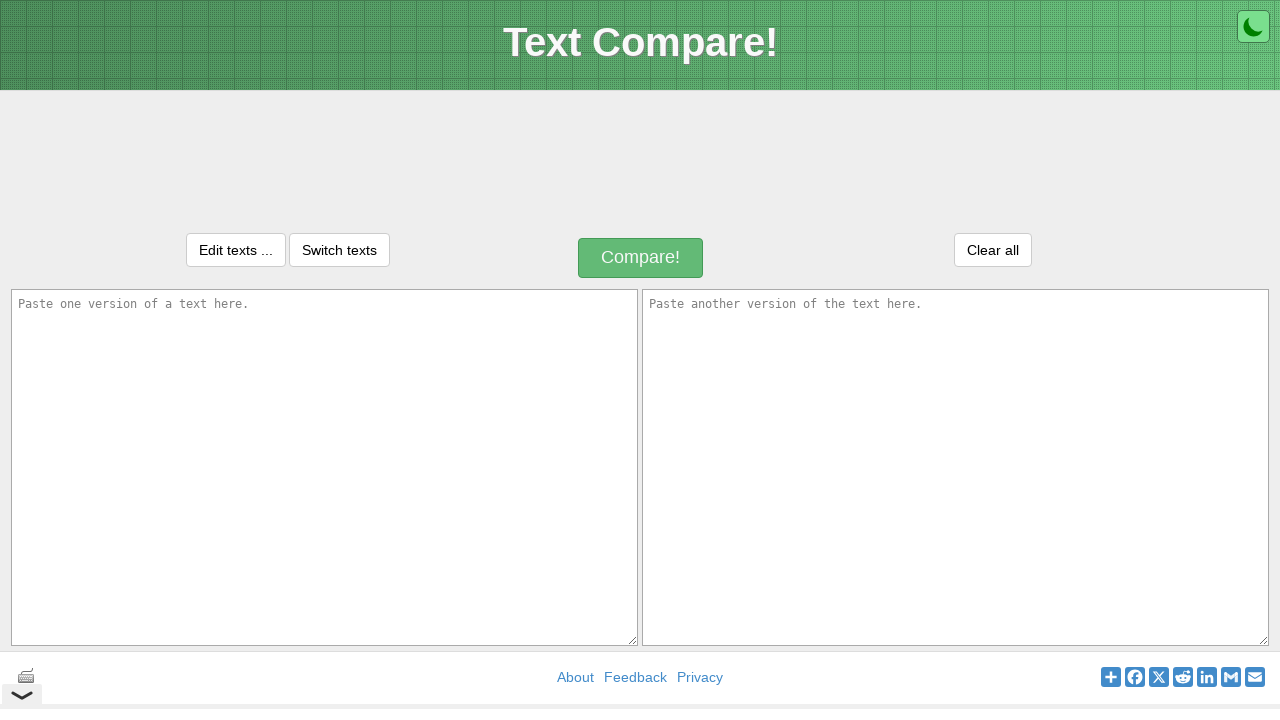

Entered text 'welcome to selenium' in first textarea on textarea#inputText1
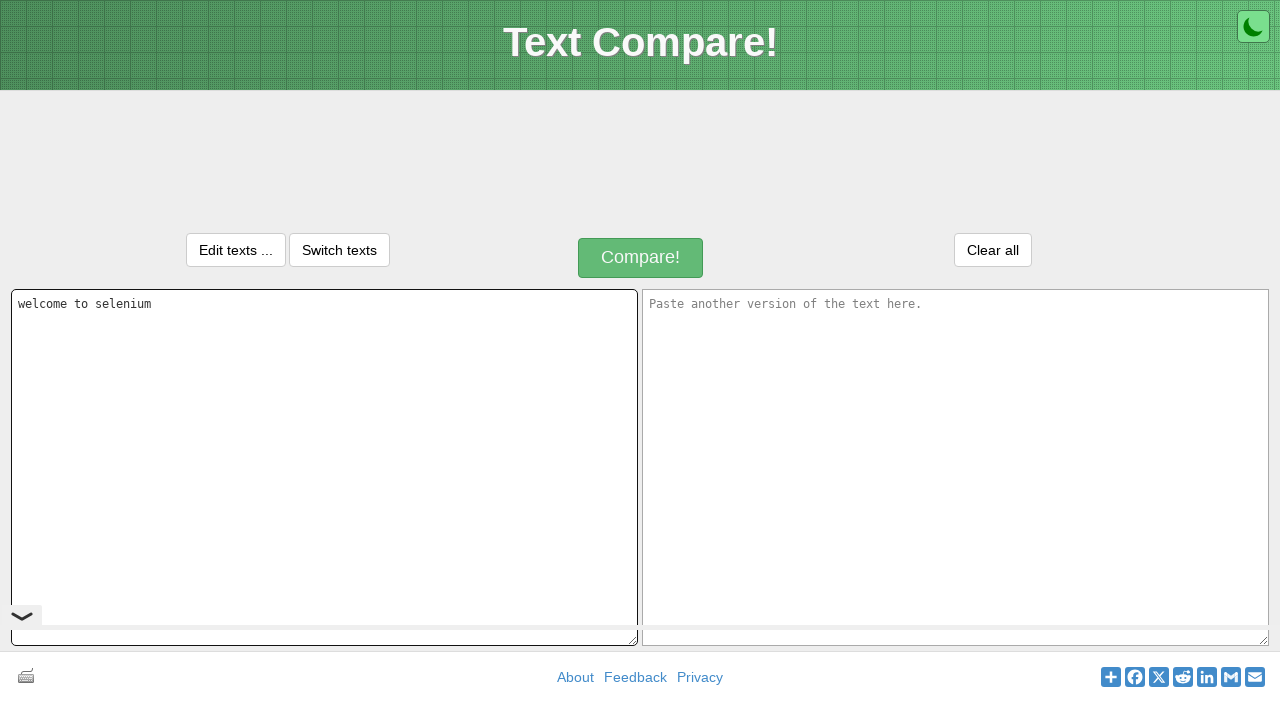

Selected all text in first textarea with Ctrl+A on textarea#inputText1
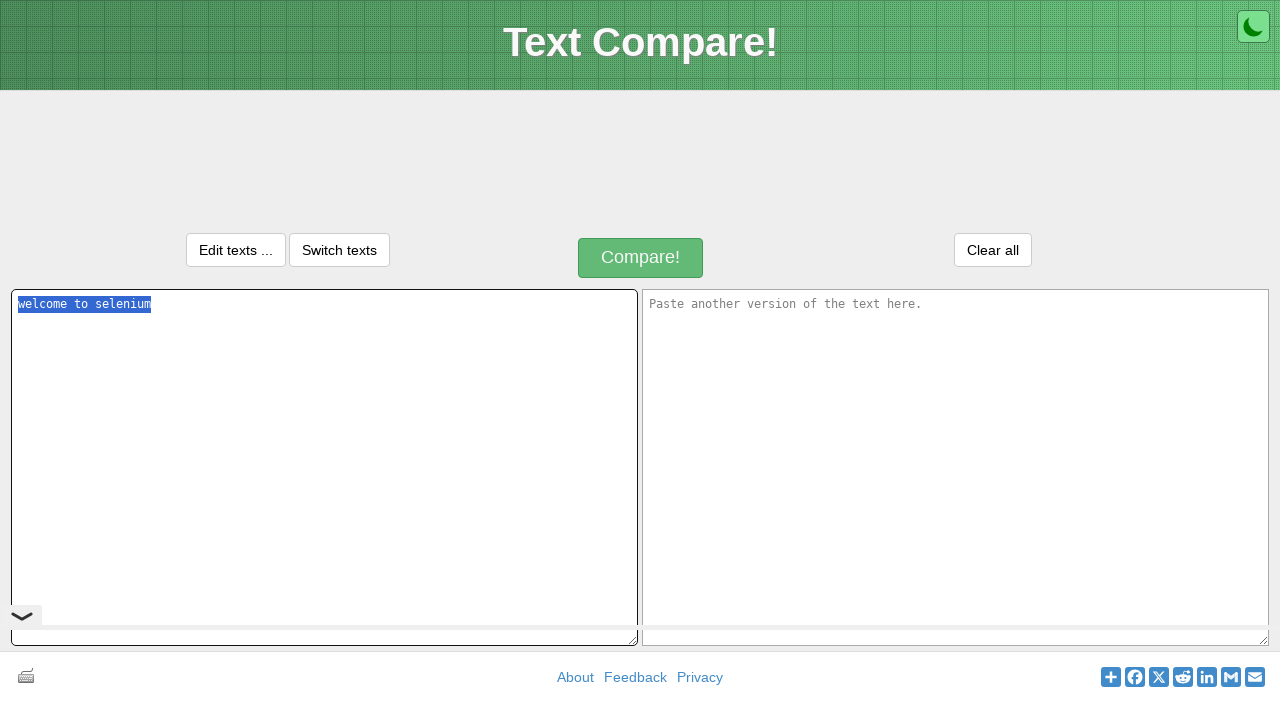

Copied selected text with Ctrl+C on textarea#inputText1
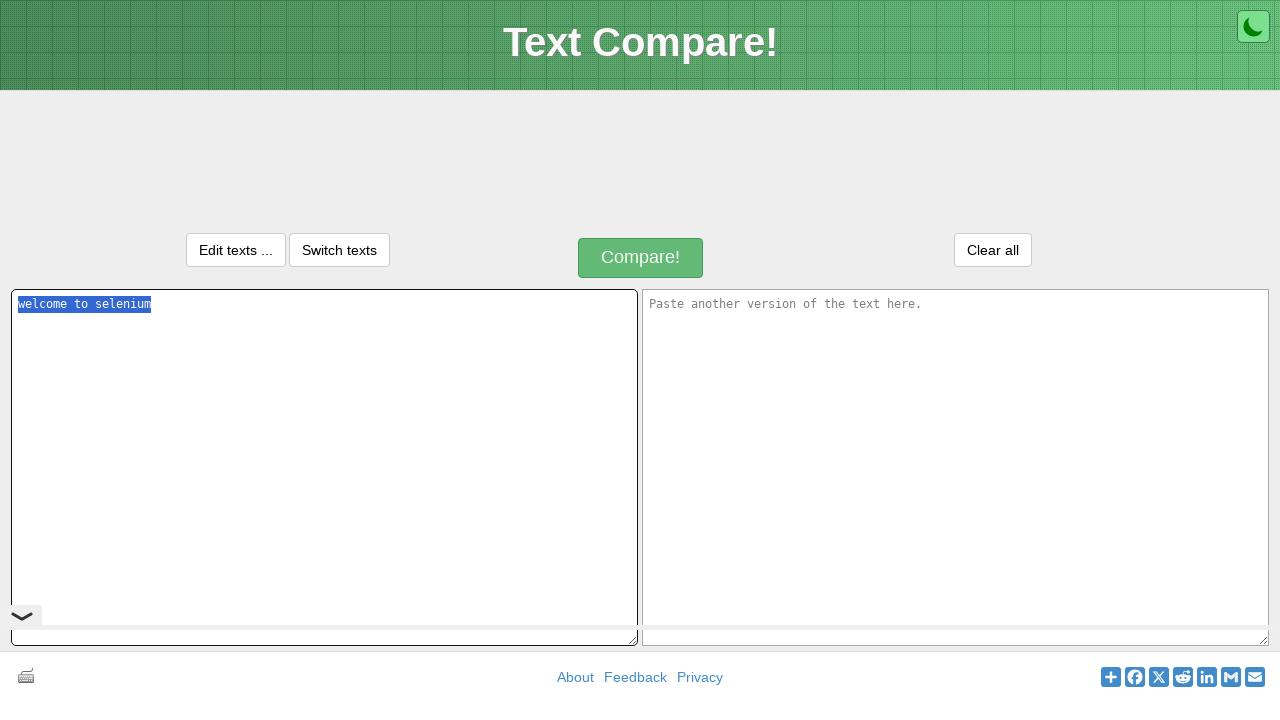

Navigated to second textarea with Tab key on textarea#inputText1
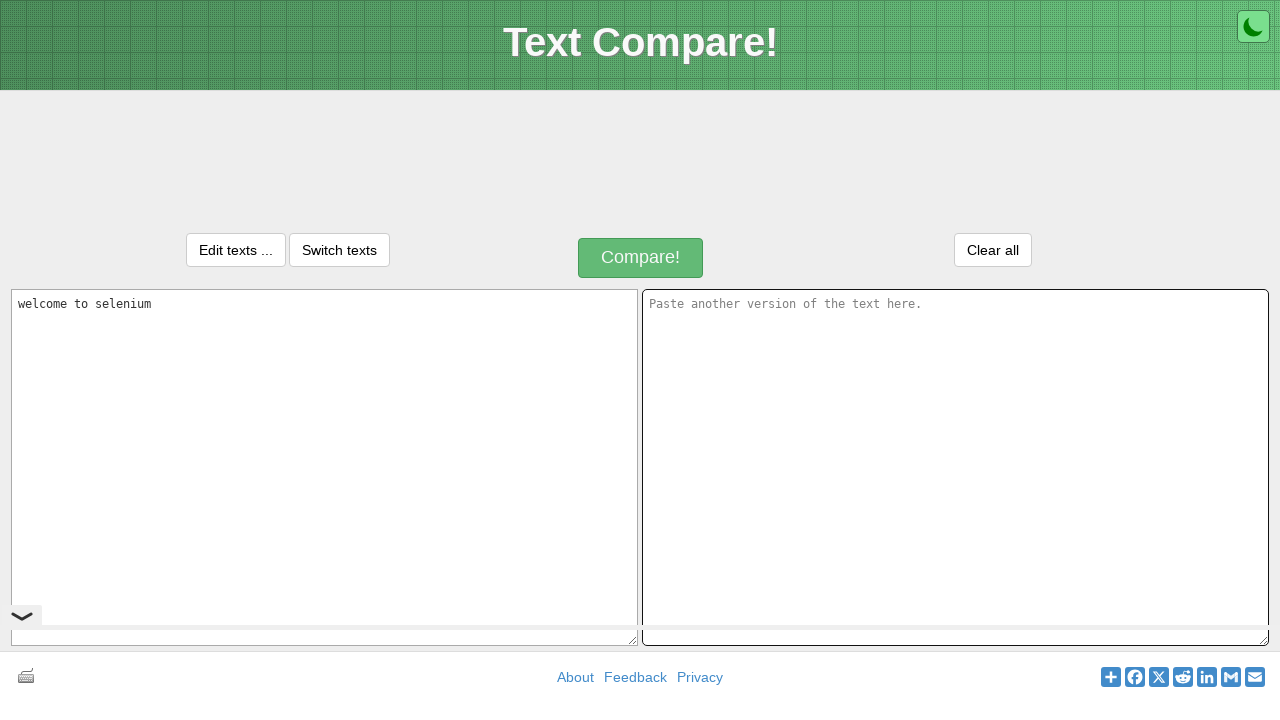

Pasted text into second textarea with Ctrl+V on textarea#inputText2
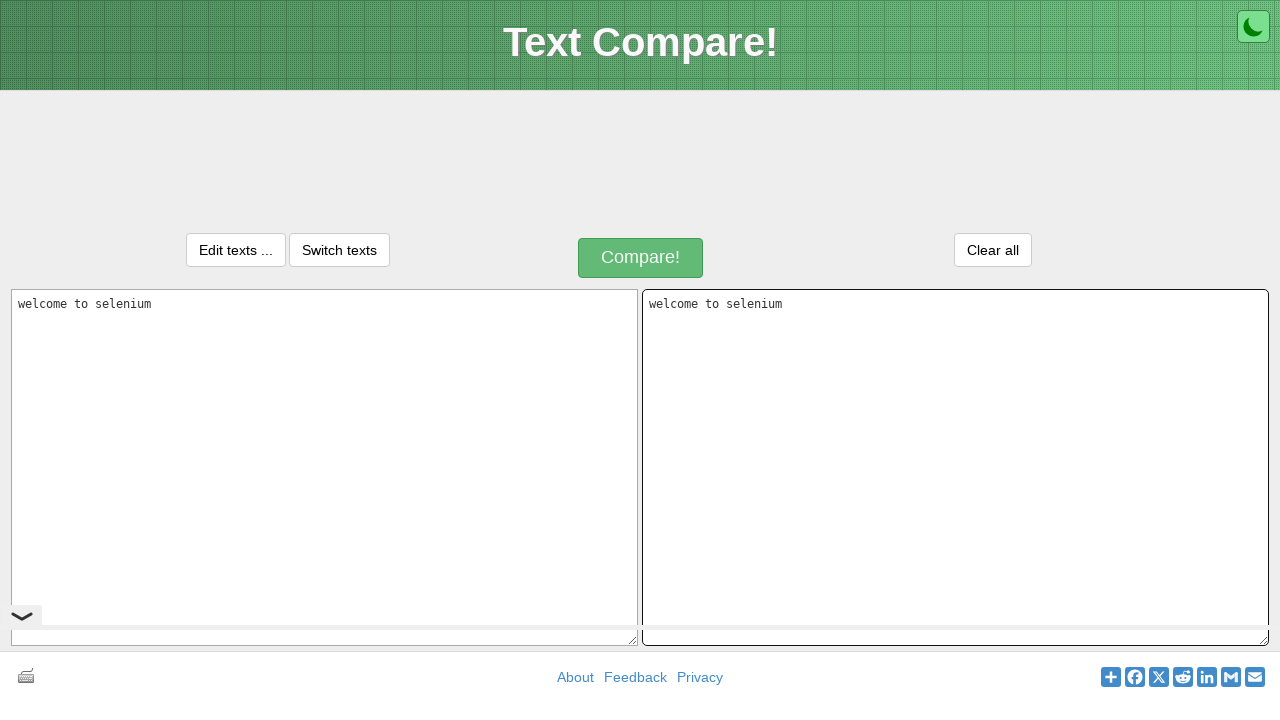

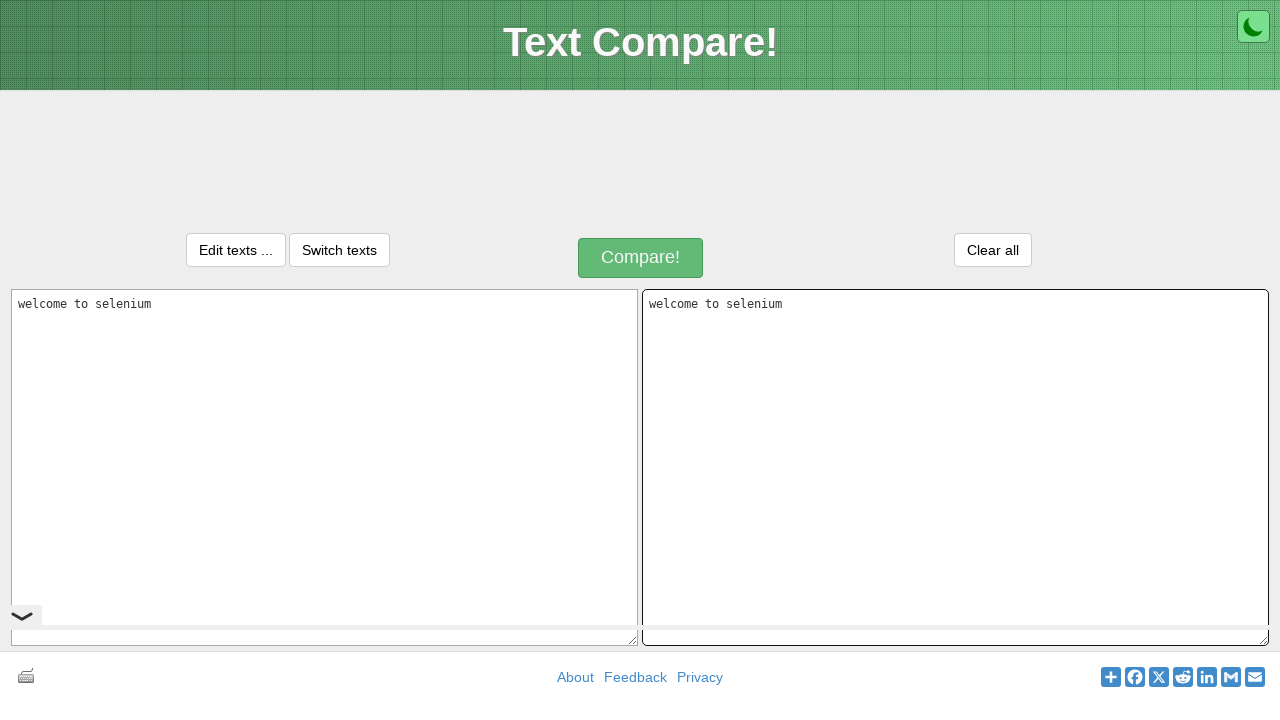